Tests scrolling to form elements and filling in name and date fields on a form page

Starting URL: http://formy-project.herokuapp.com/scroll

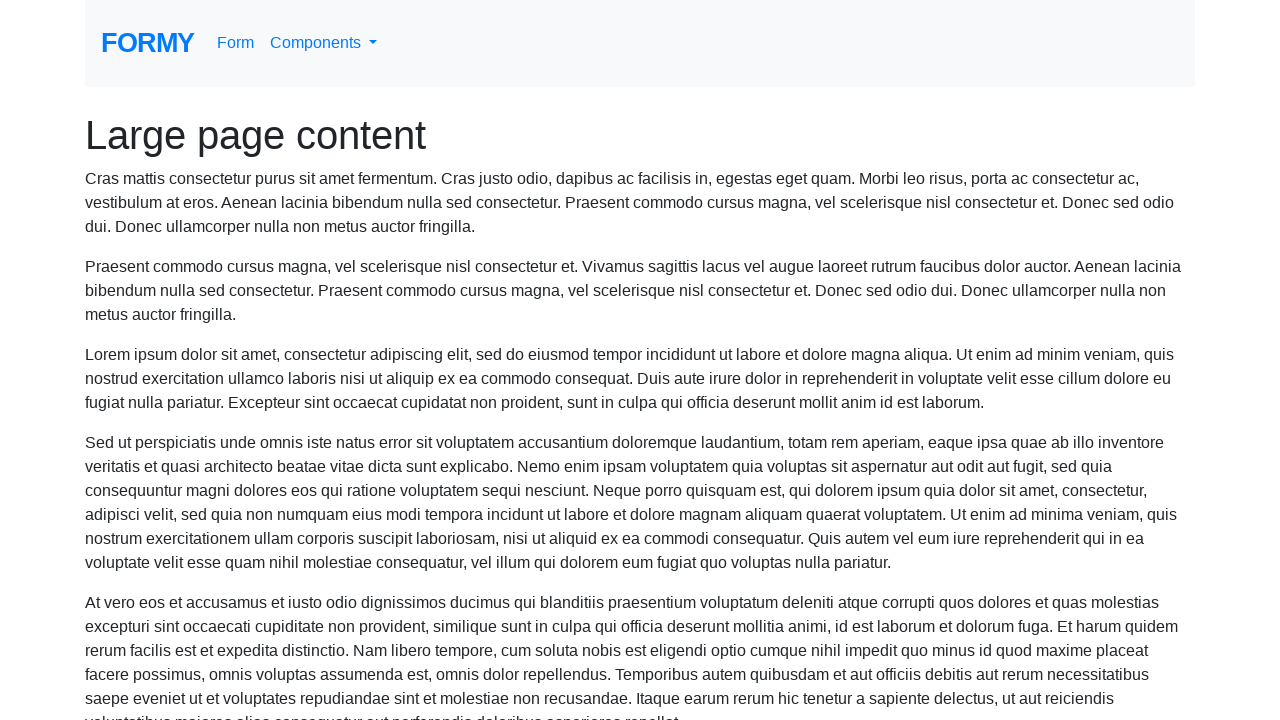

Scrolled to name field
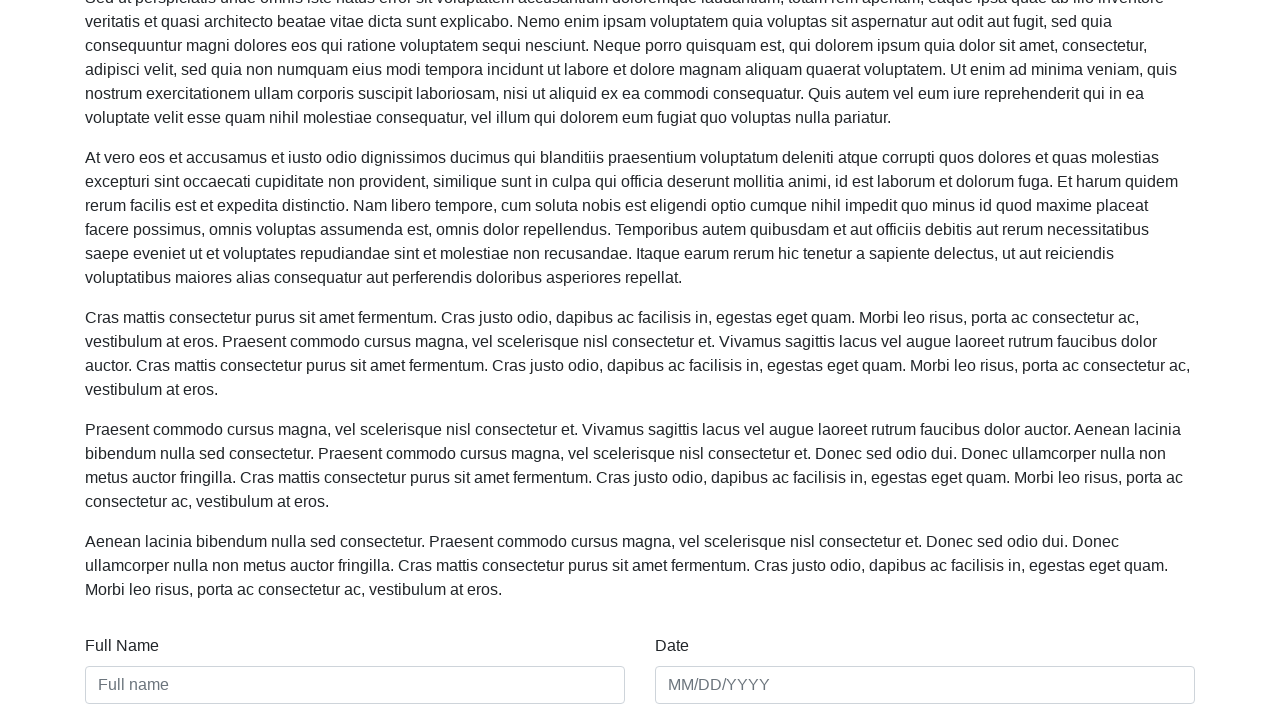

Filled name field with 'Bee Fateema' on #name
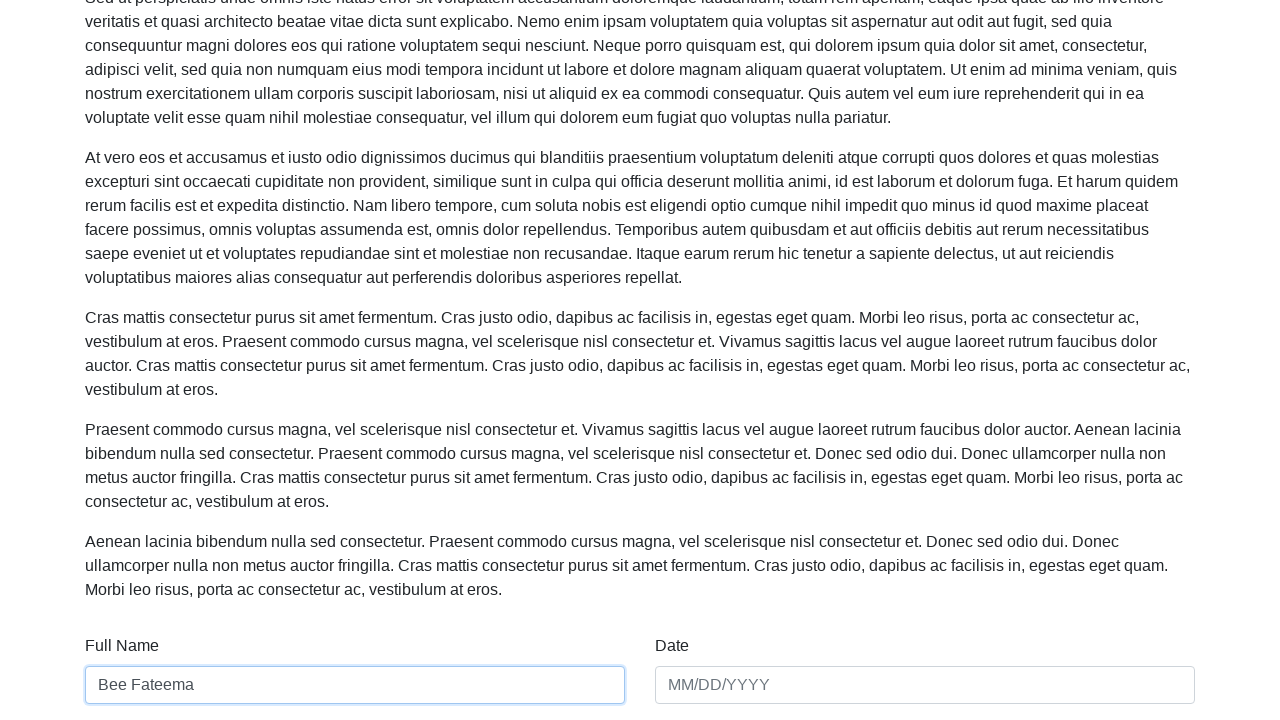

Filled date field with '13/01/2022' on #date
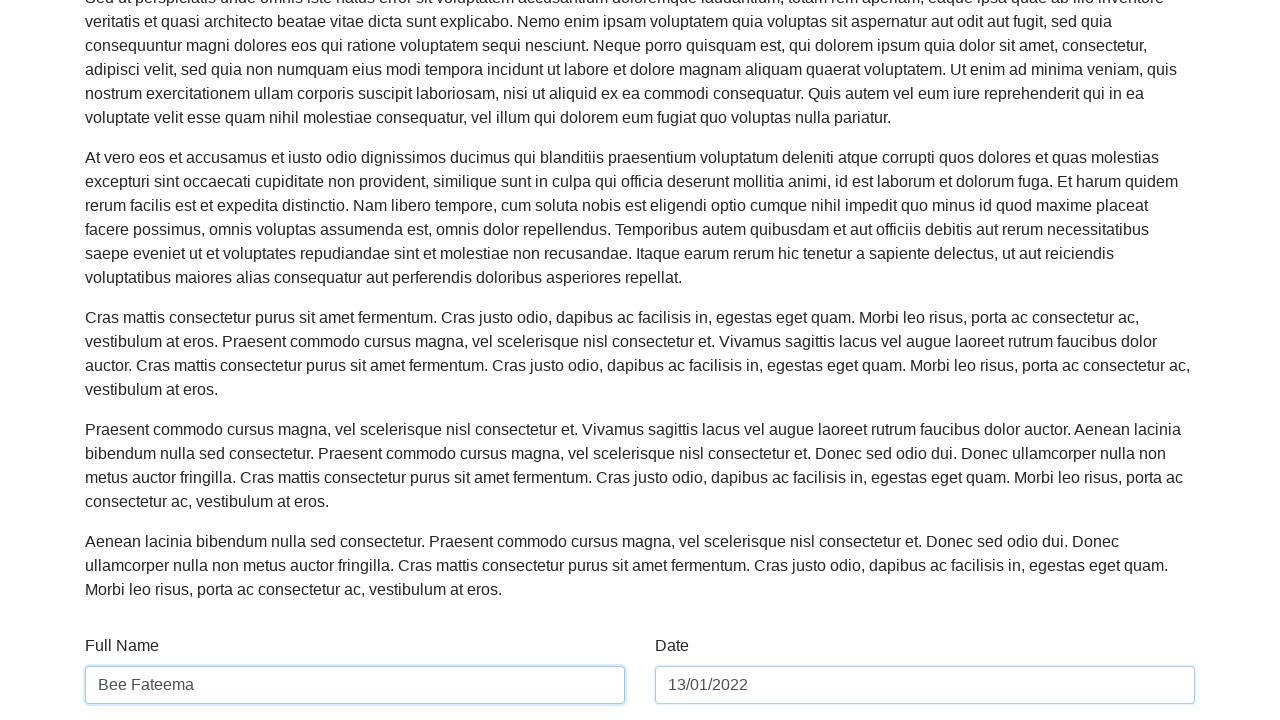

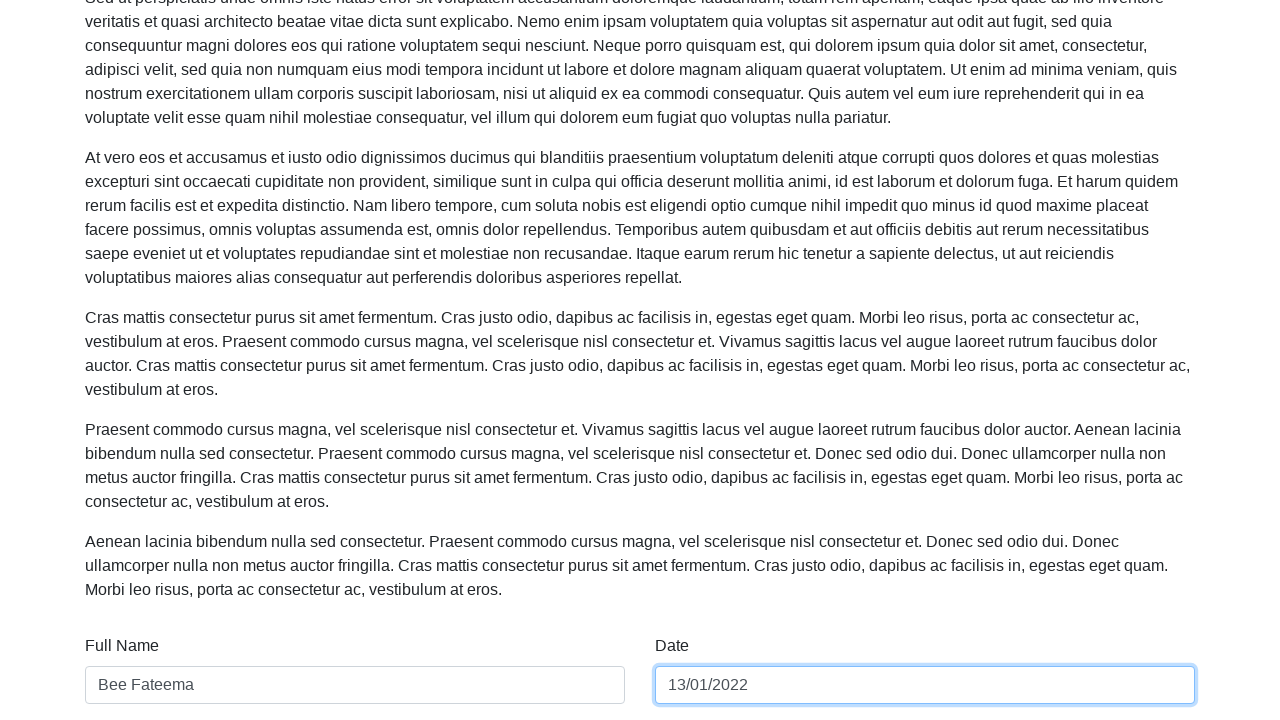